Tests a contact form submission with a math captcha by filling in name and message fields, solving the addition captcha, submitting the form, and verifying the success message.

Starting URL: https://www.ultimateqa.com/filling-out-forms/

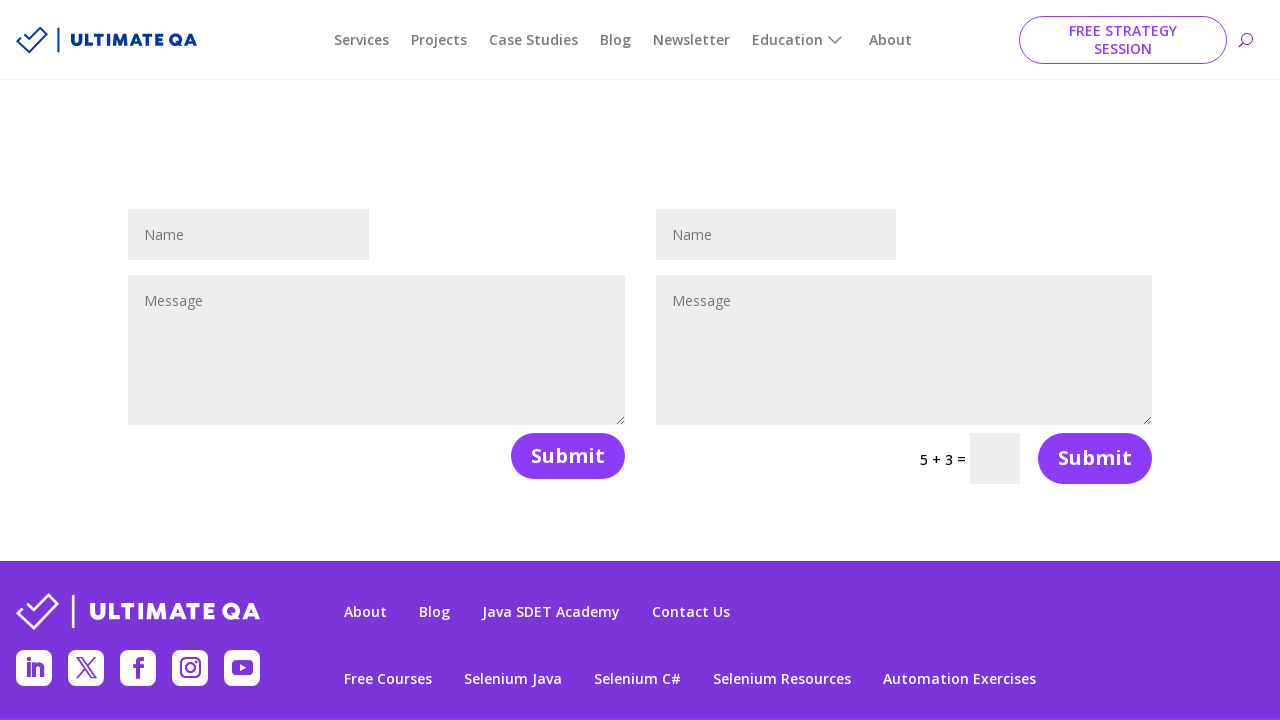

Filled name field with 'Sarah Johnson' on #et_pb_contact_name_1
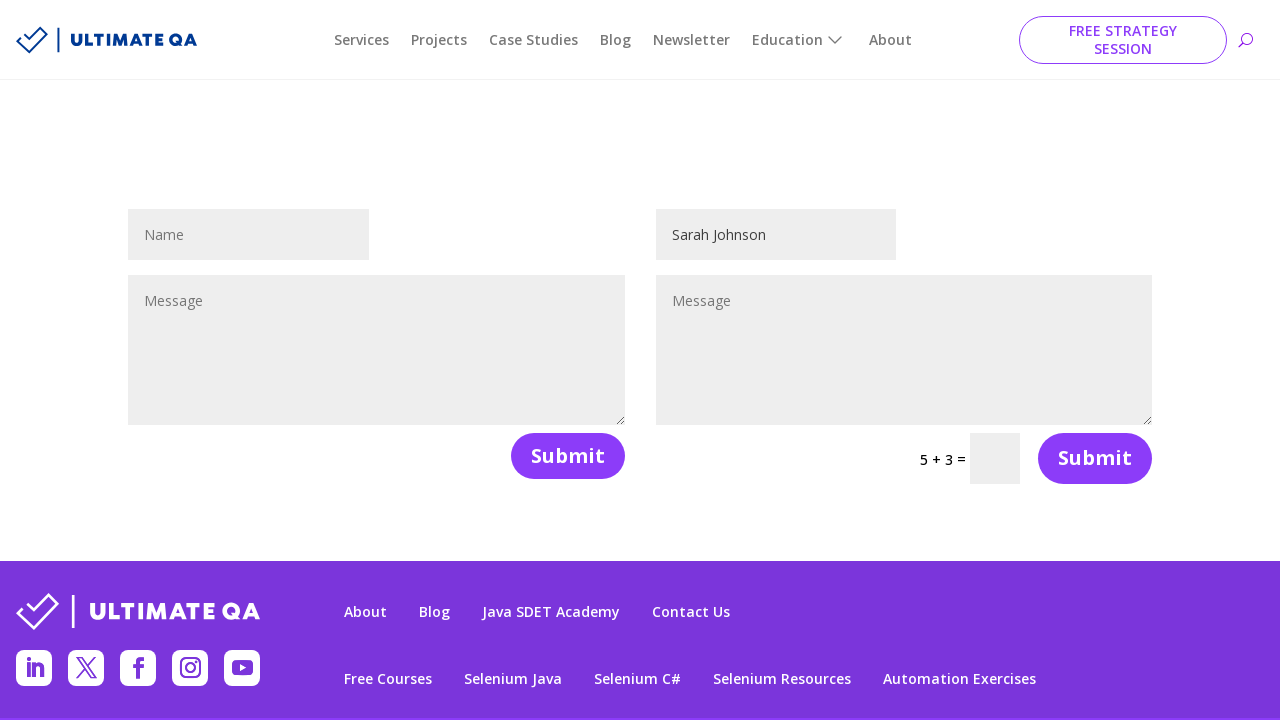

Filled message field with 'Hello World!' on #et_pb_contact_message_1
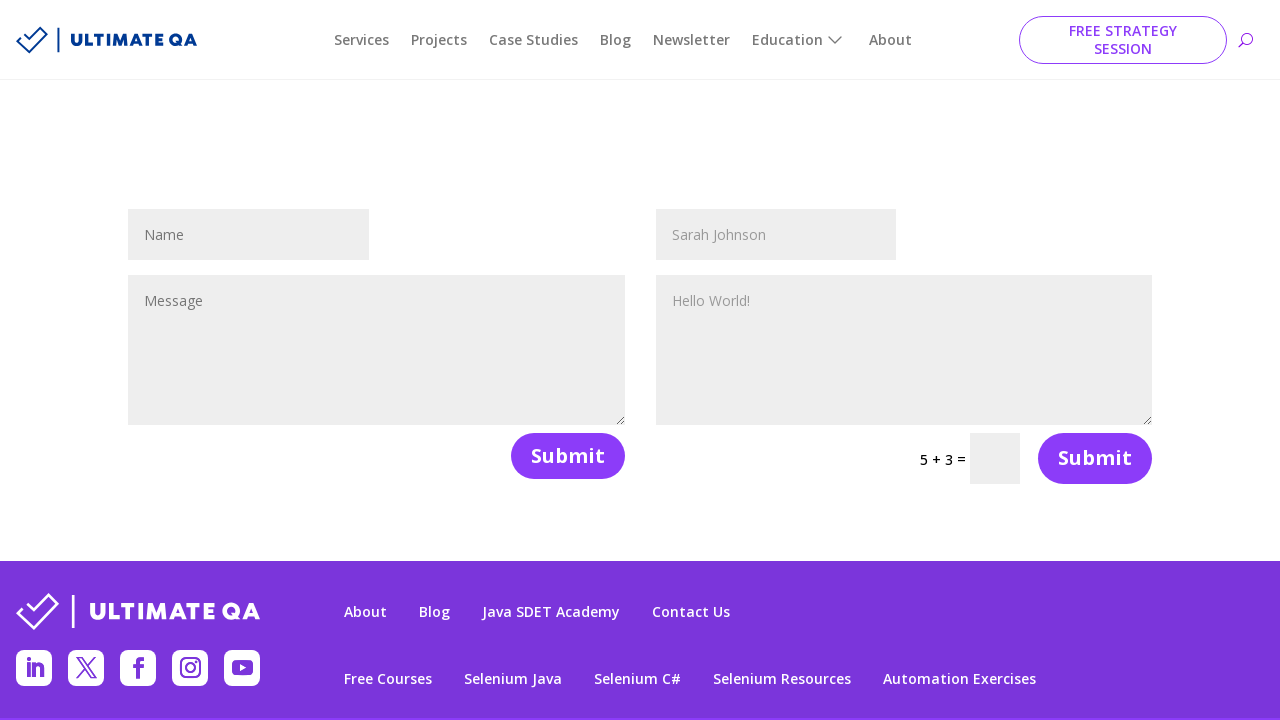

Retrieved captcha equation text
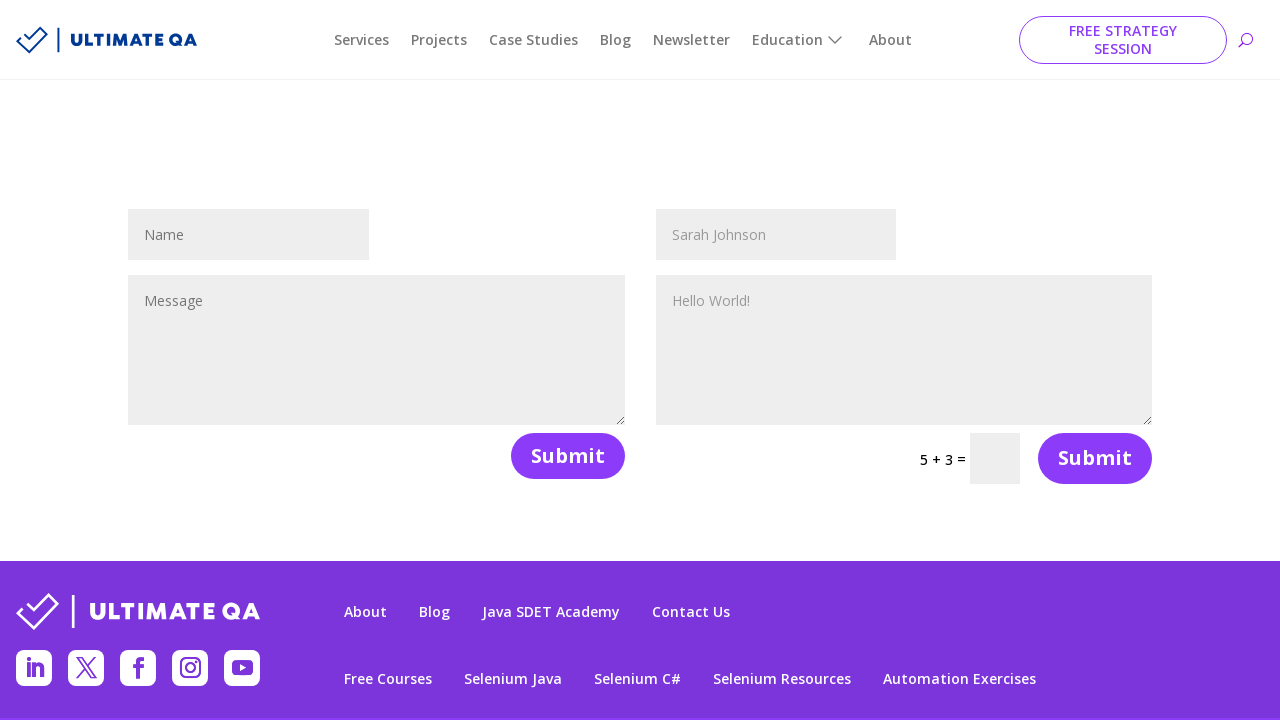

Parsed captcha equation: 5 + 3
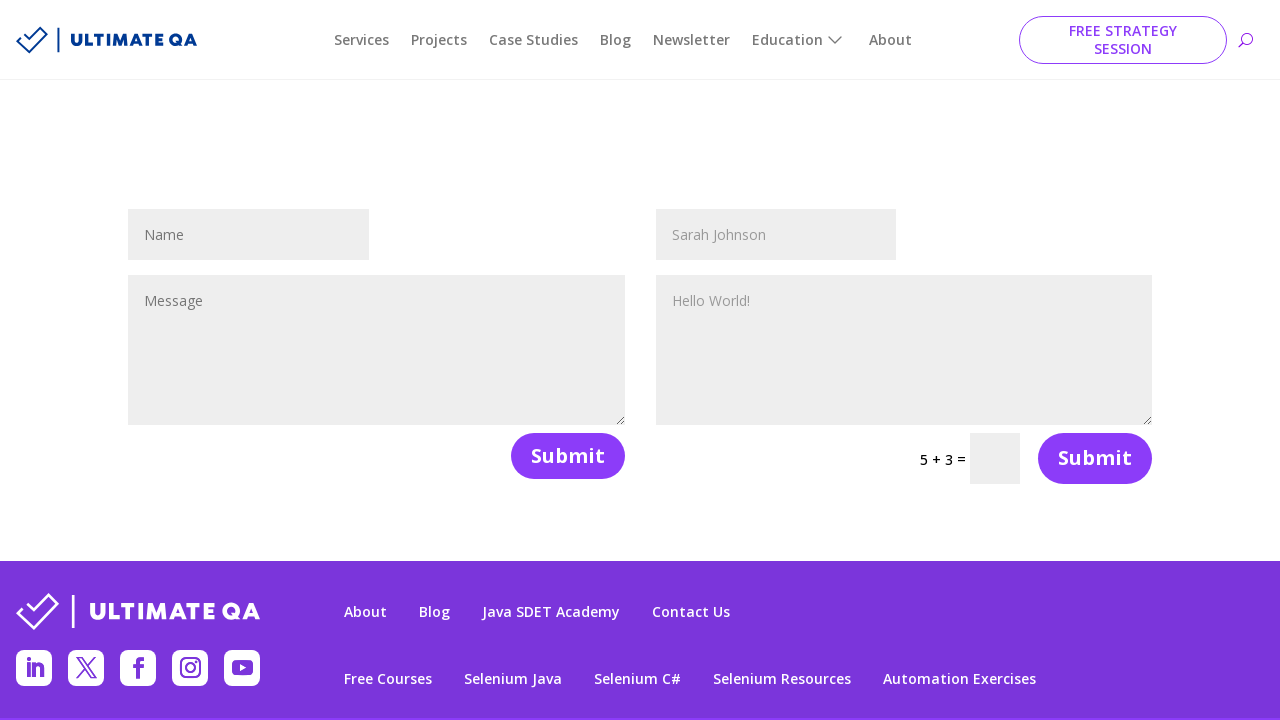

Calculated captcha answer: 8
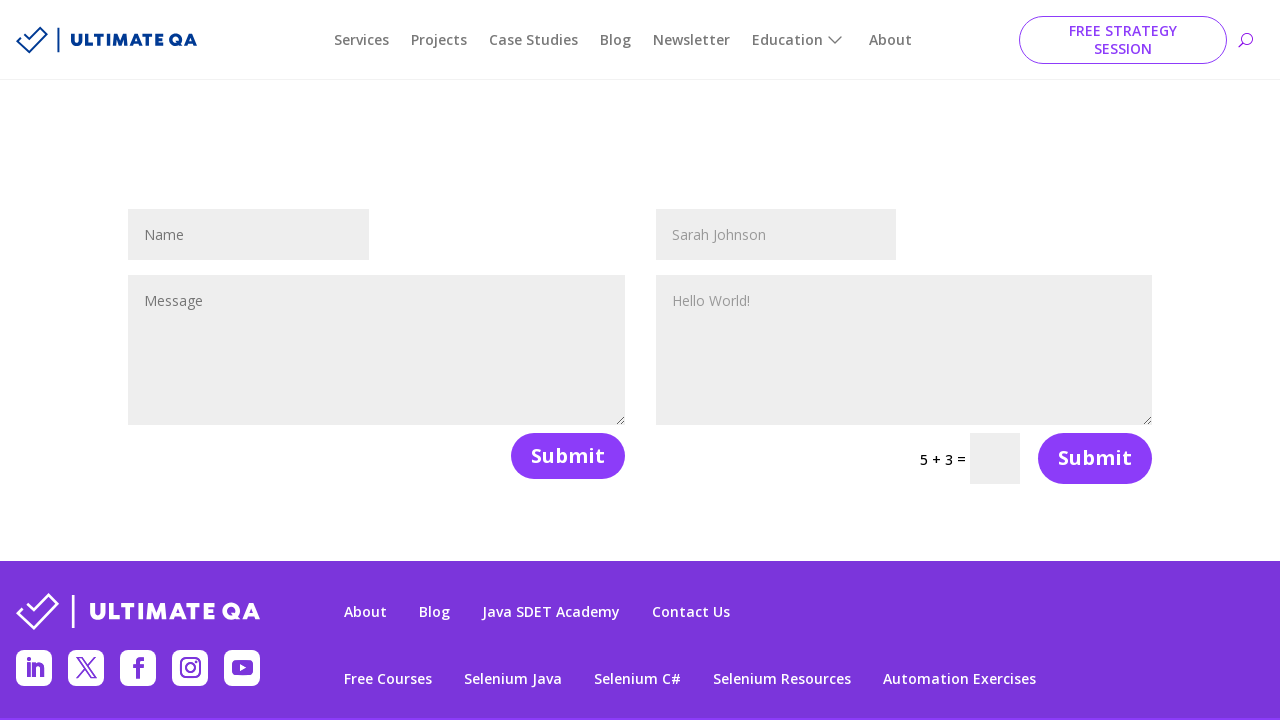

Filled captcha answer field with '8' on div#et_pb_contact_form_1 .input.et_pb_contact_captcha
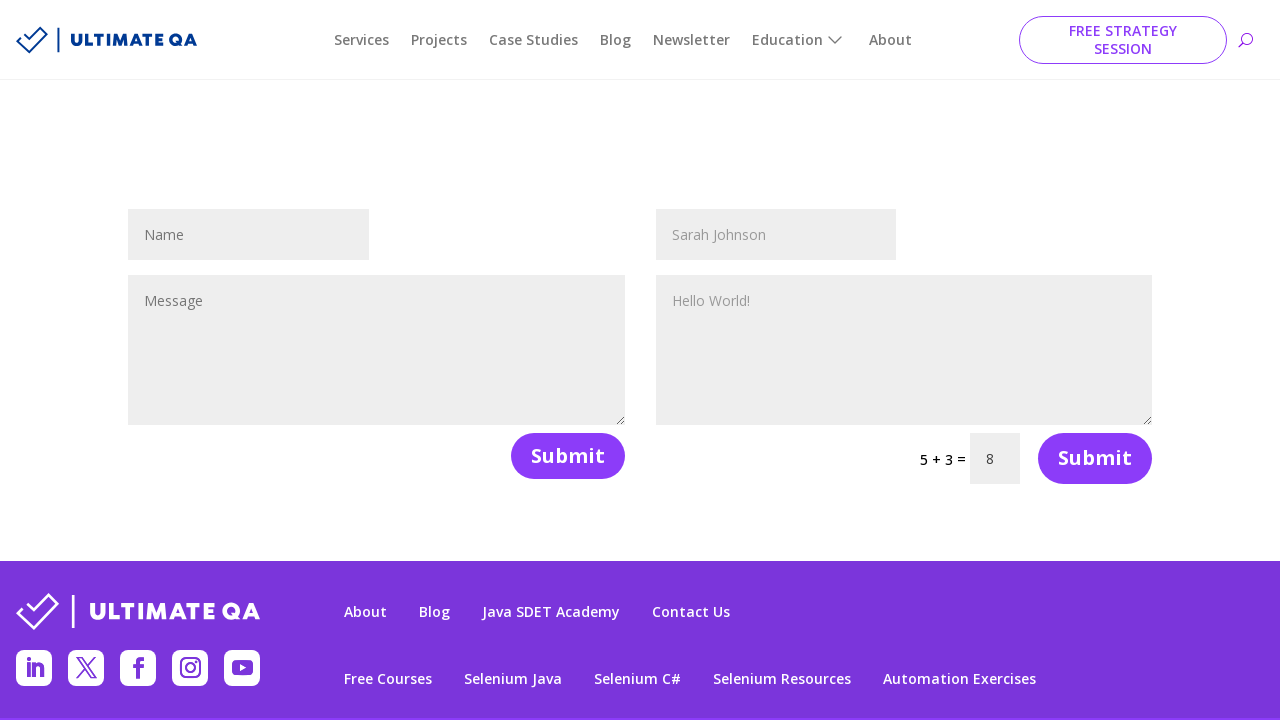

Clicked form submit button at (1095, 458) on div#et_pb_contact_form_1 button
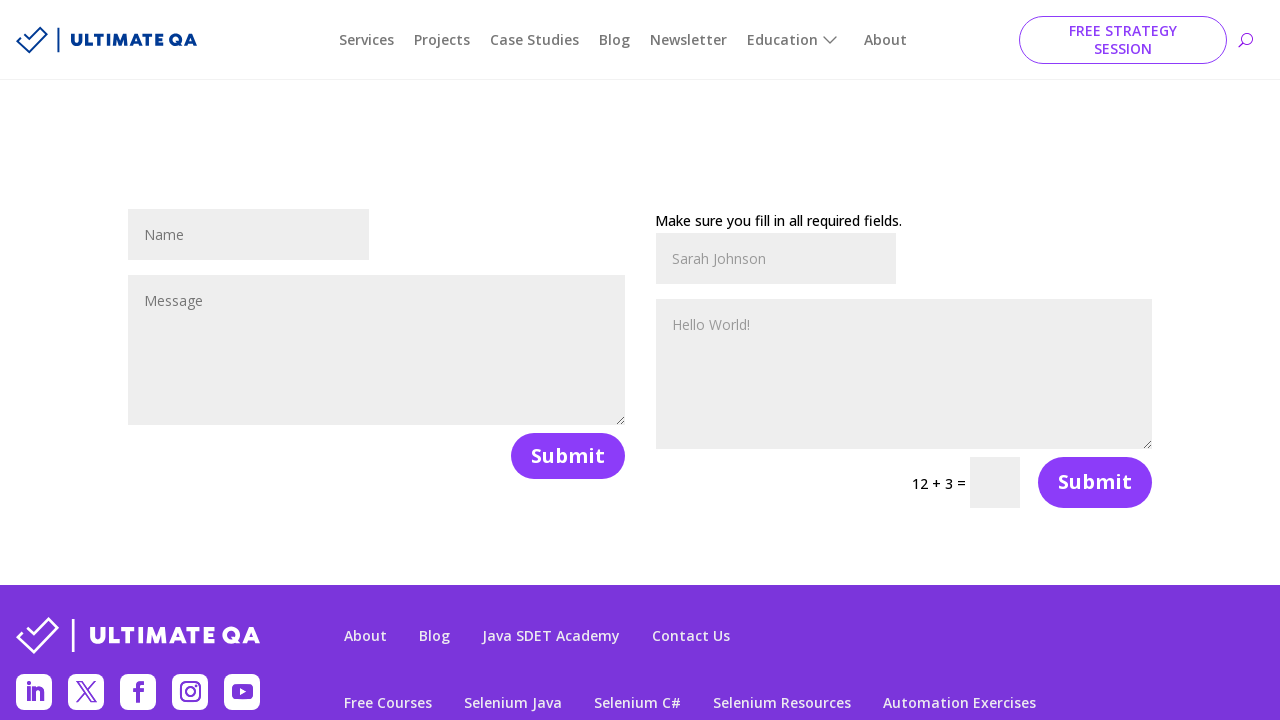

Success message appeared, form submission confirmed
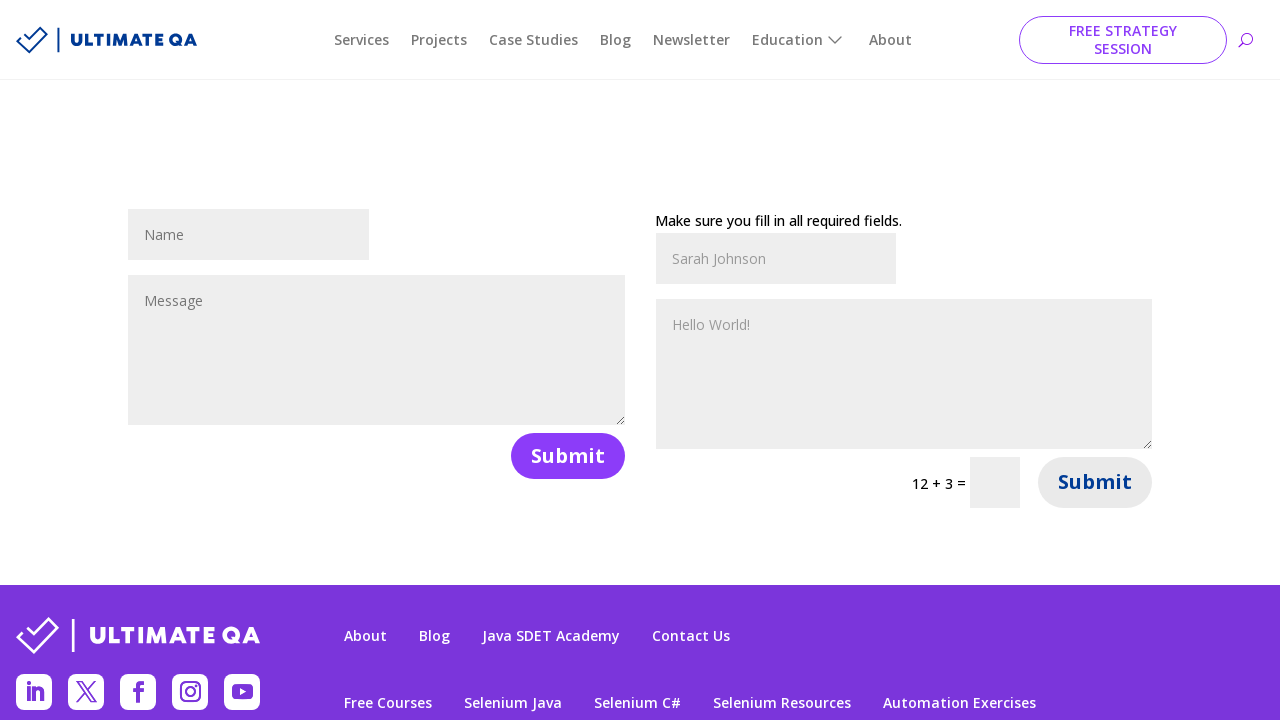

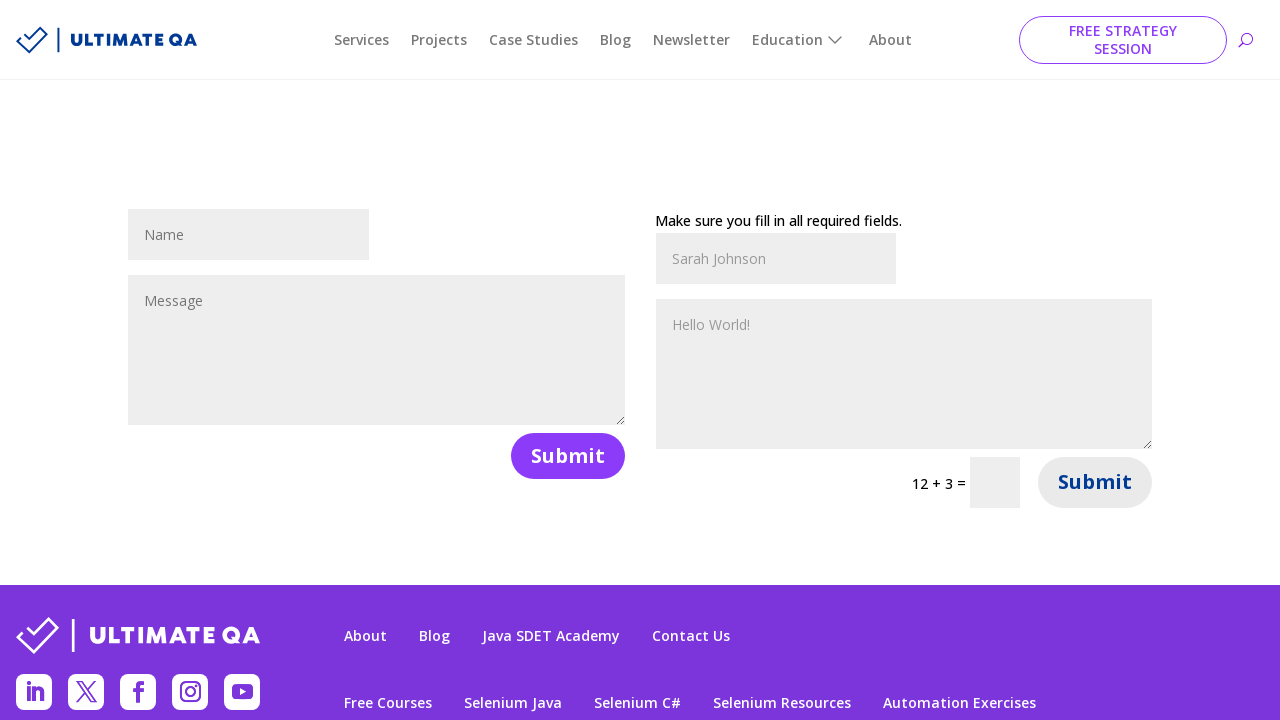